Tests page scrolling functionality by scrolling down 500 pixels on a custom scrollbar demo page

Starting URL: http://manos.malihu.gr/repository/custom-scrollbar/demo/examples/complete_examples.html

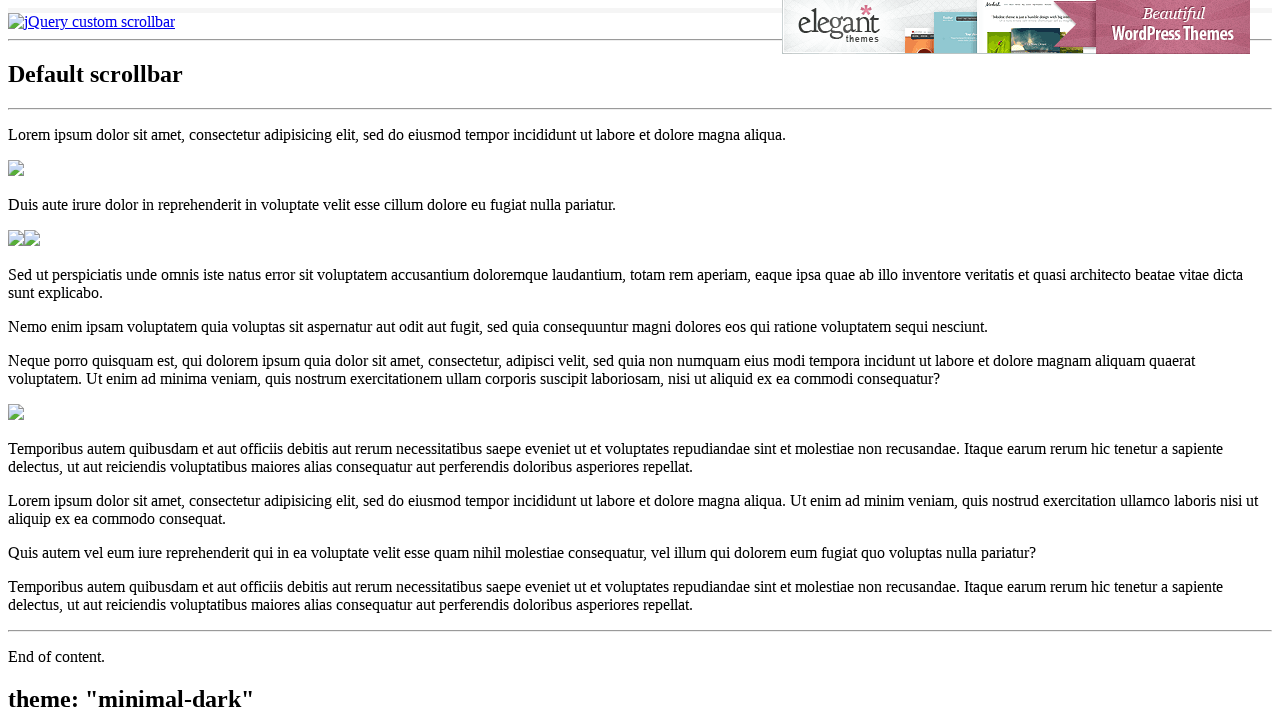

Navigated to custom scrollbar demo page
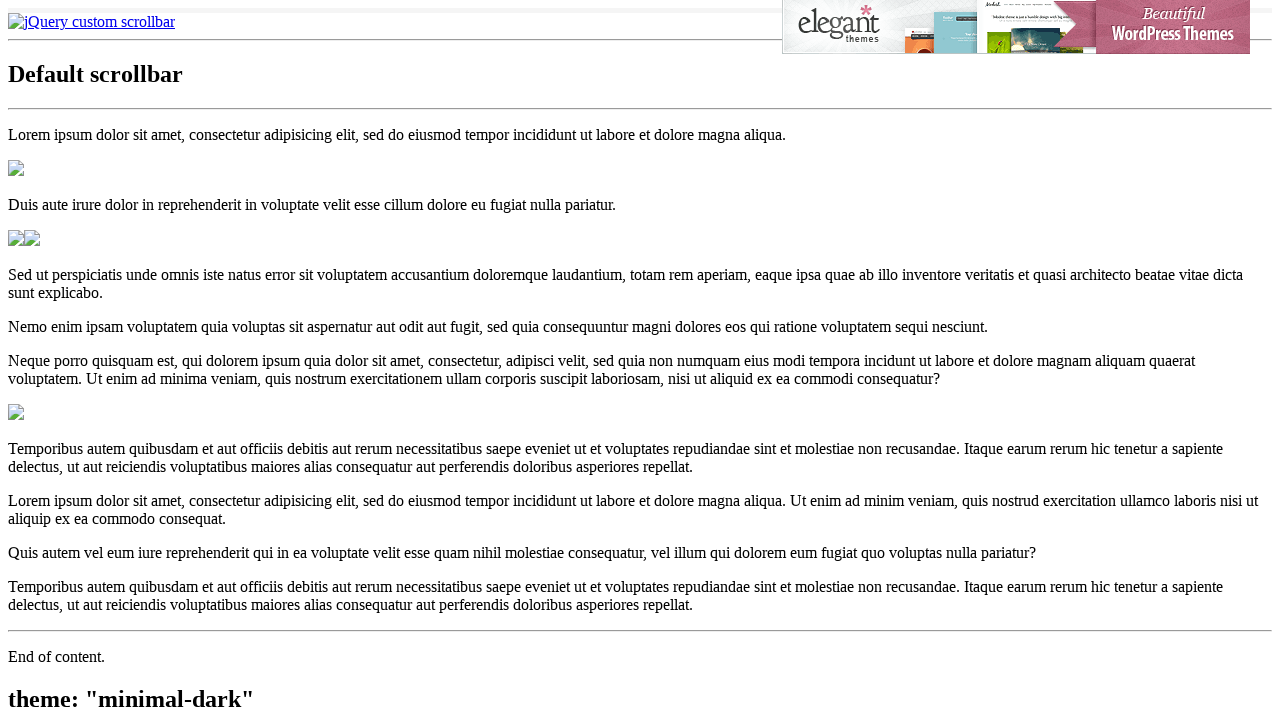

Scrolled down 500 pixels on the page
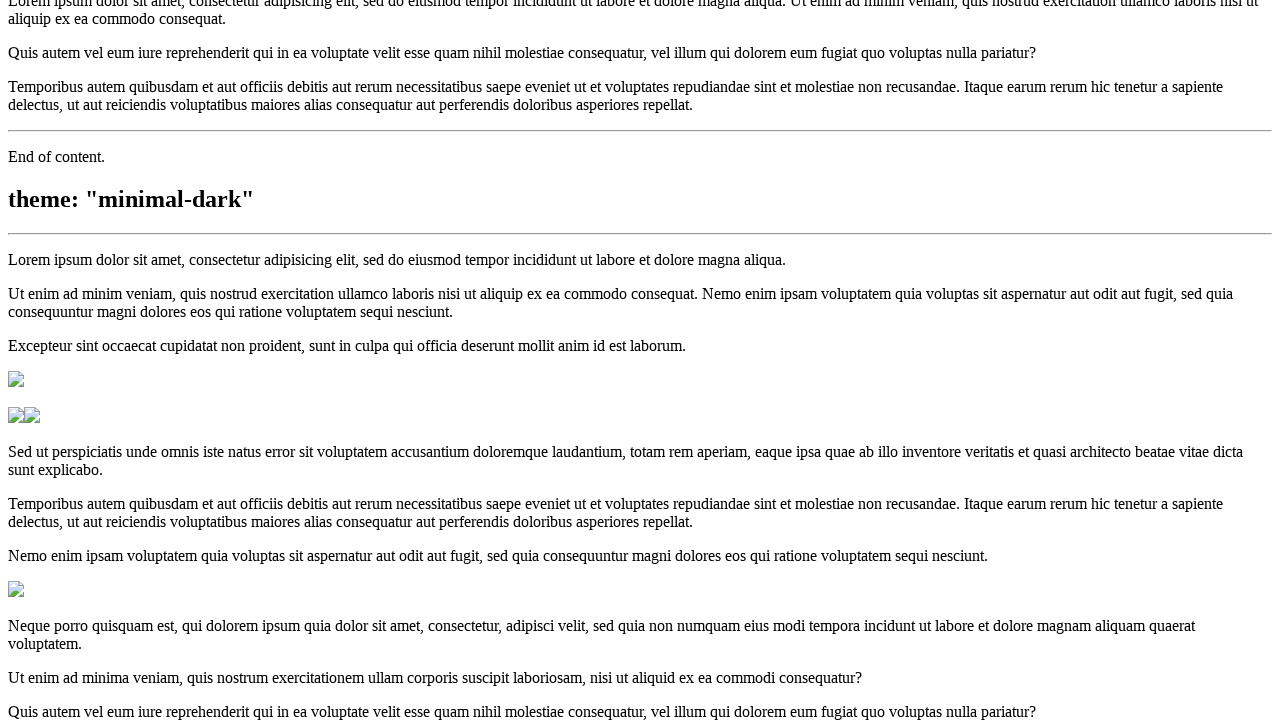

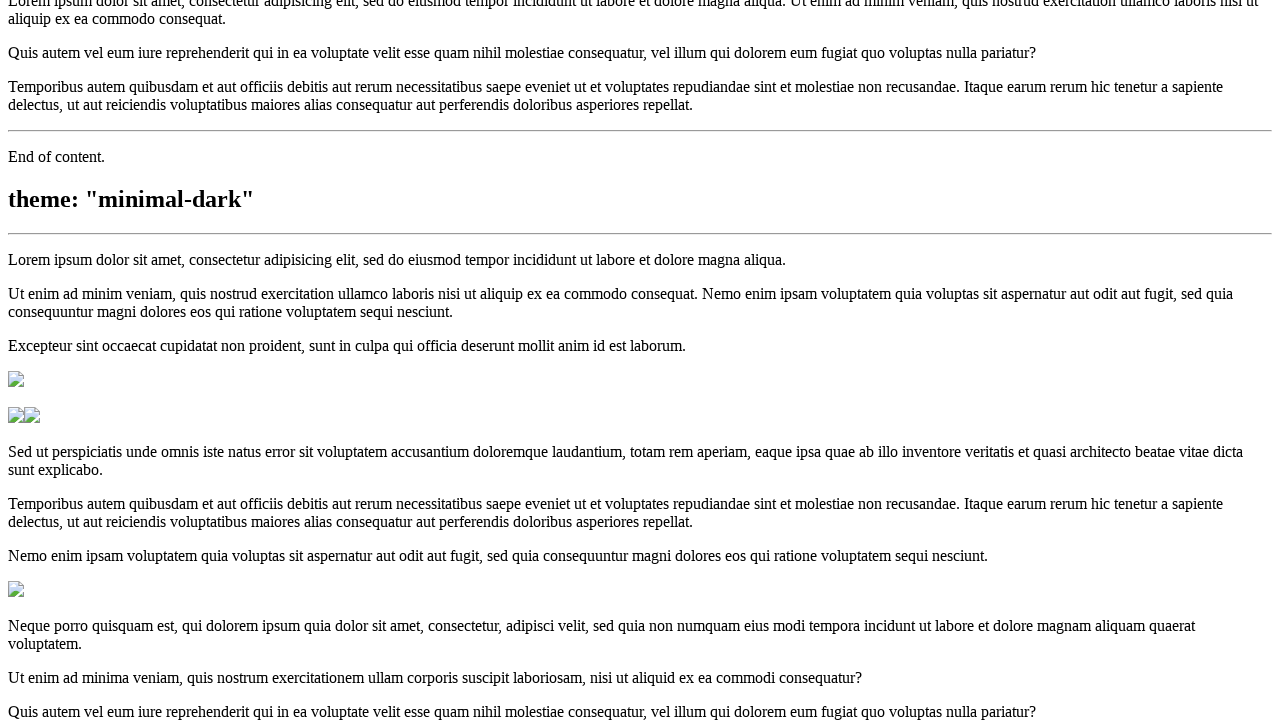